Tests that the complete-all checkbox updates state when individual items are completed or cleared

Starting URL: https://demo.playwright.dev/todomvc

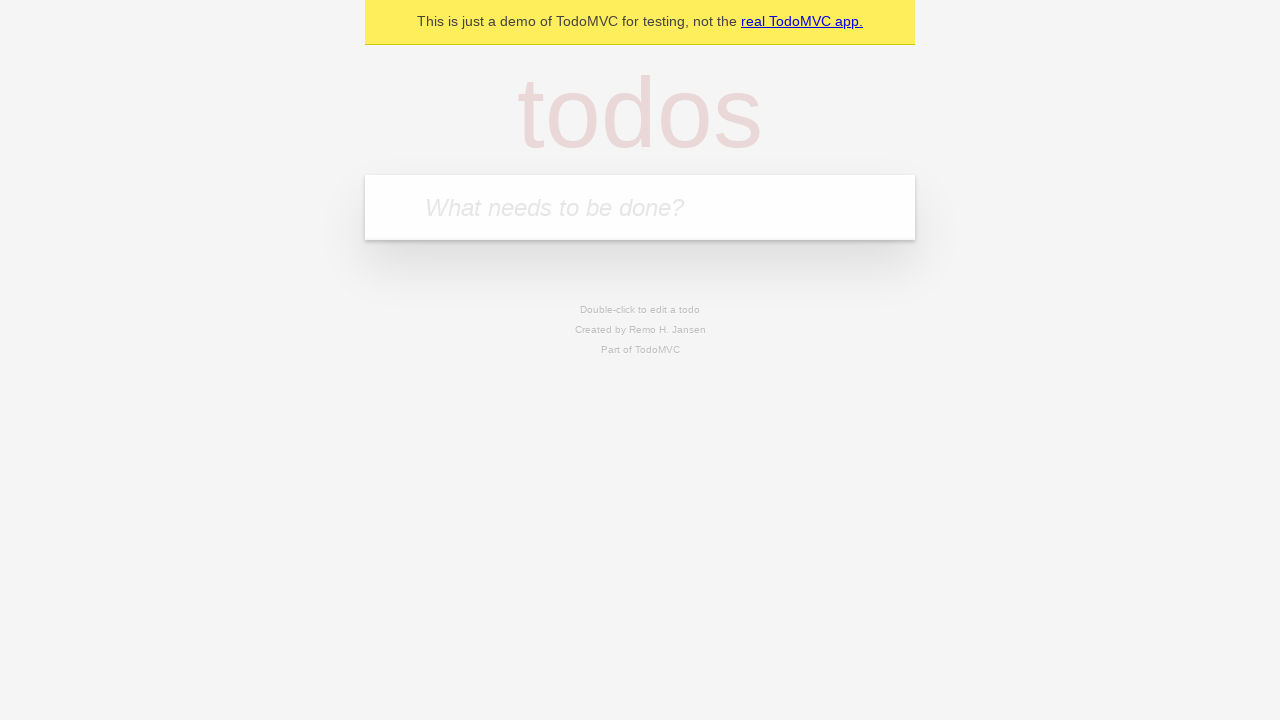

Filled todo input with 'buy some cheese' on internal:attr=[placeholder="What needs to be done?"i]
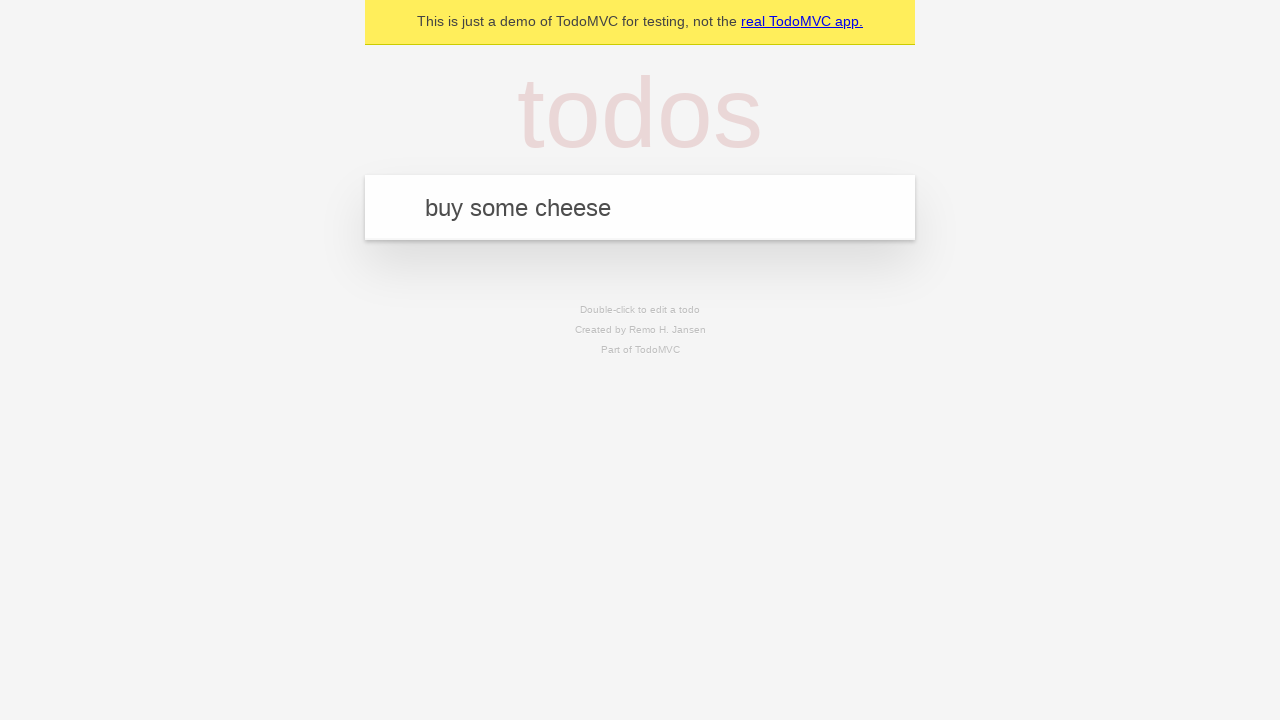

Pressed Enter to create todo 'buy some cheese' on internal:attr=[placeholder="What needs to be done?"i]
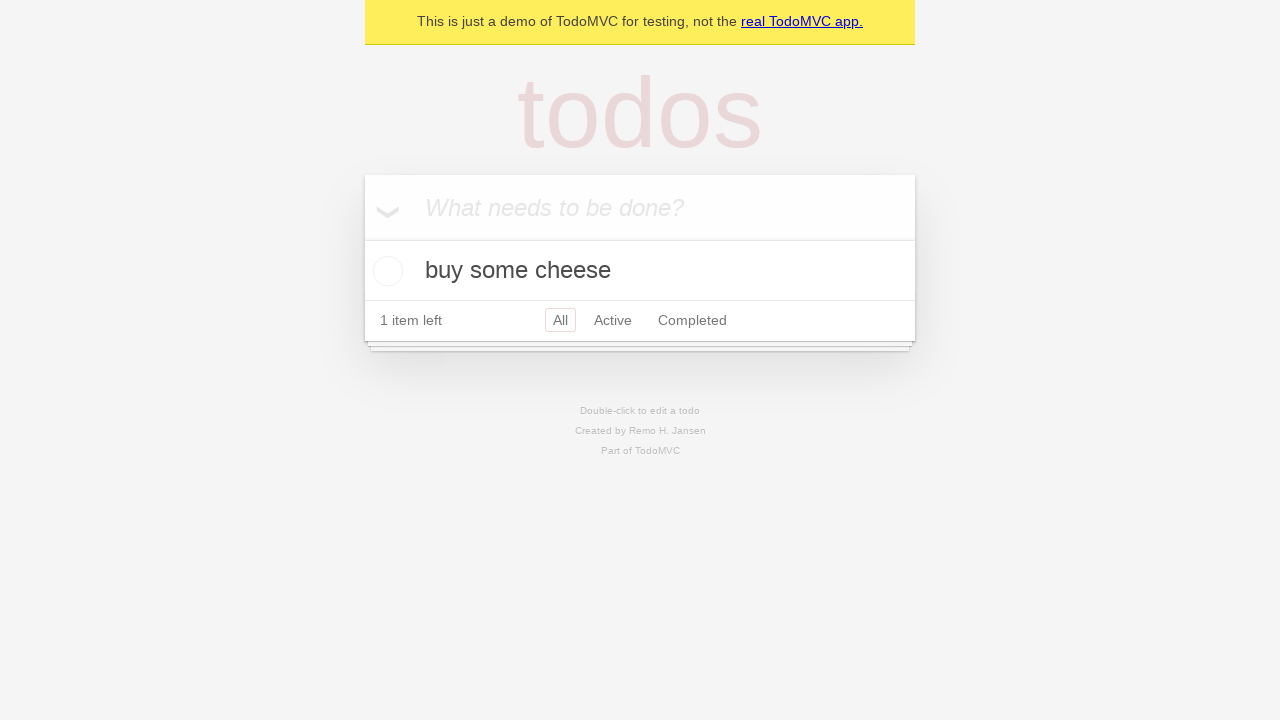

Filled todo input with 'feed the cat' on internal:attr=[placeholder="What needs to be done?"i]
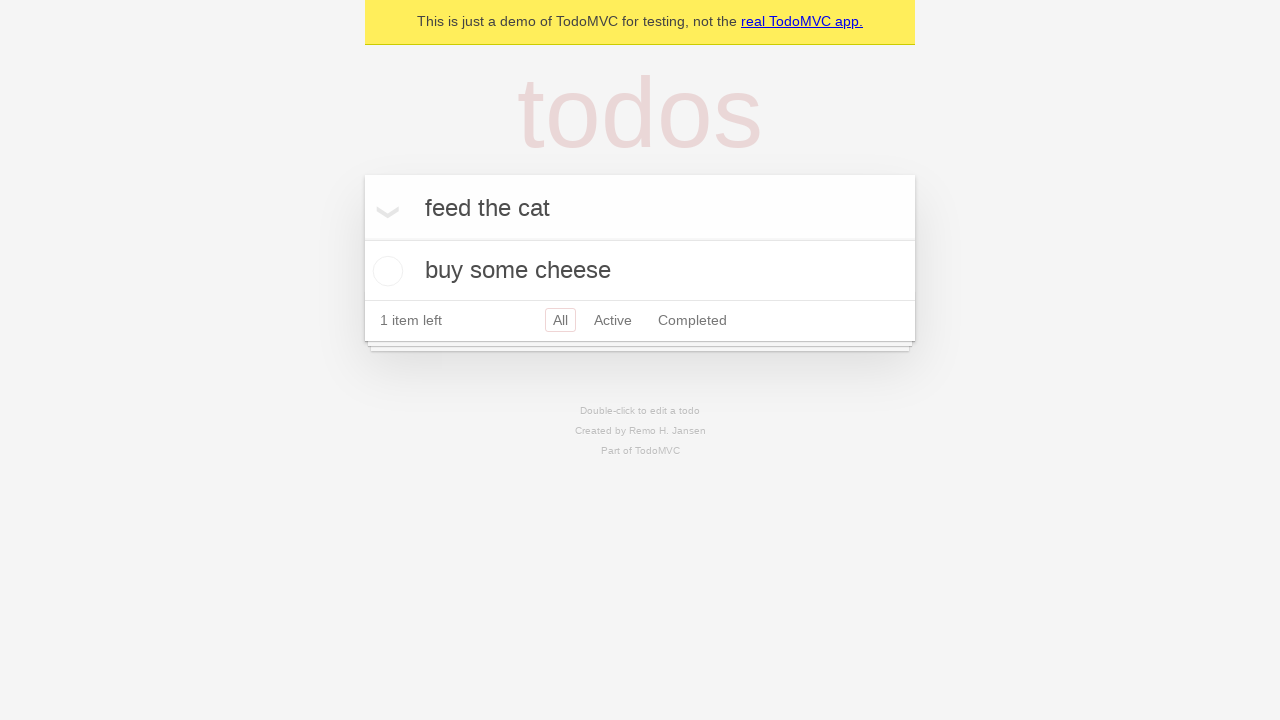

Pressed Enter to create todo 'feed the cat' on internal:attr=[placeholder="What needs to be done?"i]
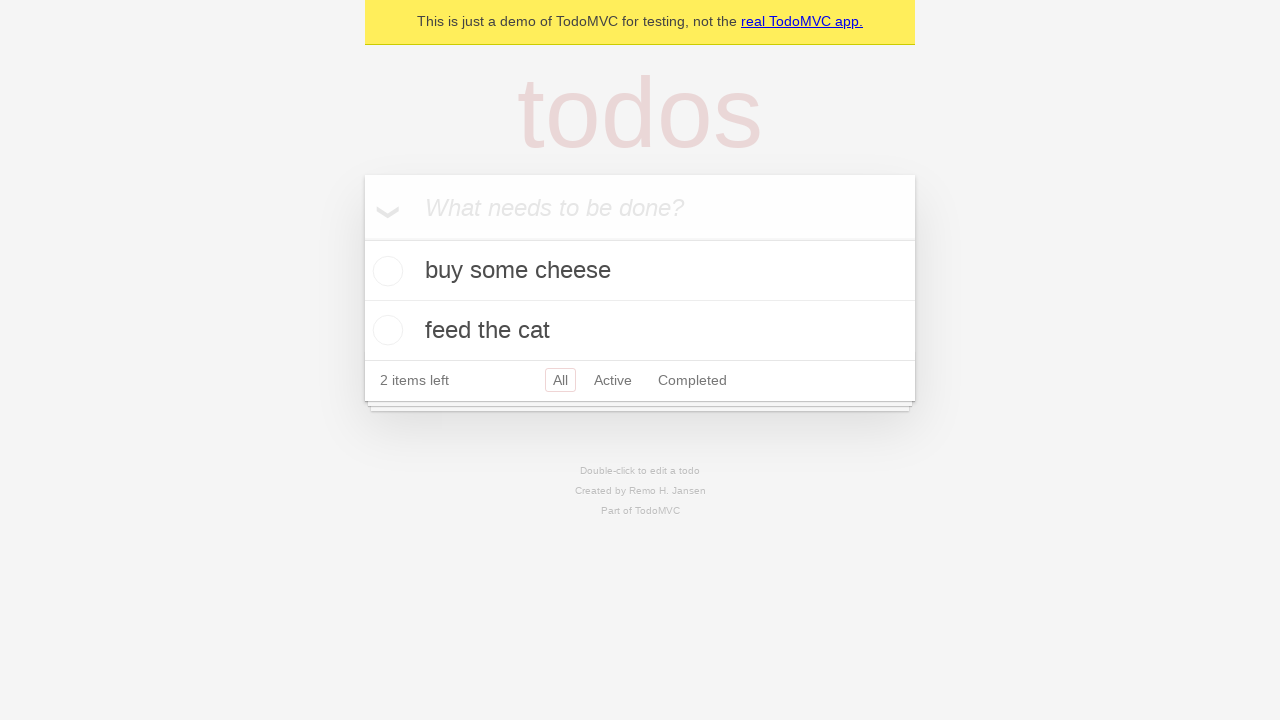

Filled todo input with 'book a doctors appointment' on internal:attr=[placeholder="What needs to be done?"i]
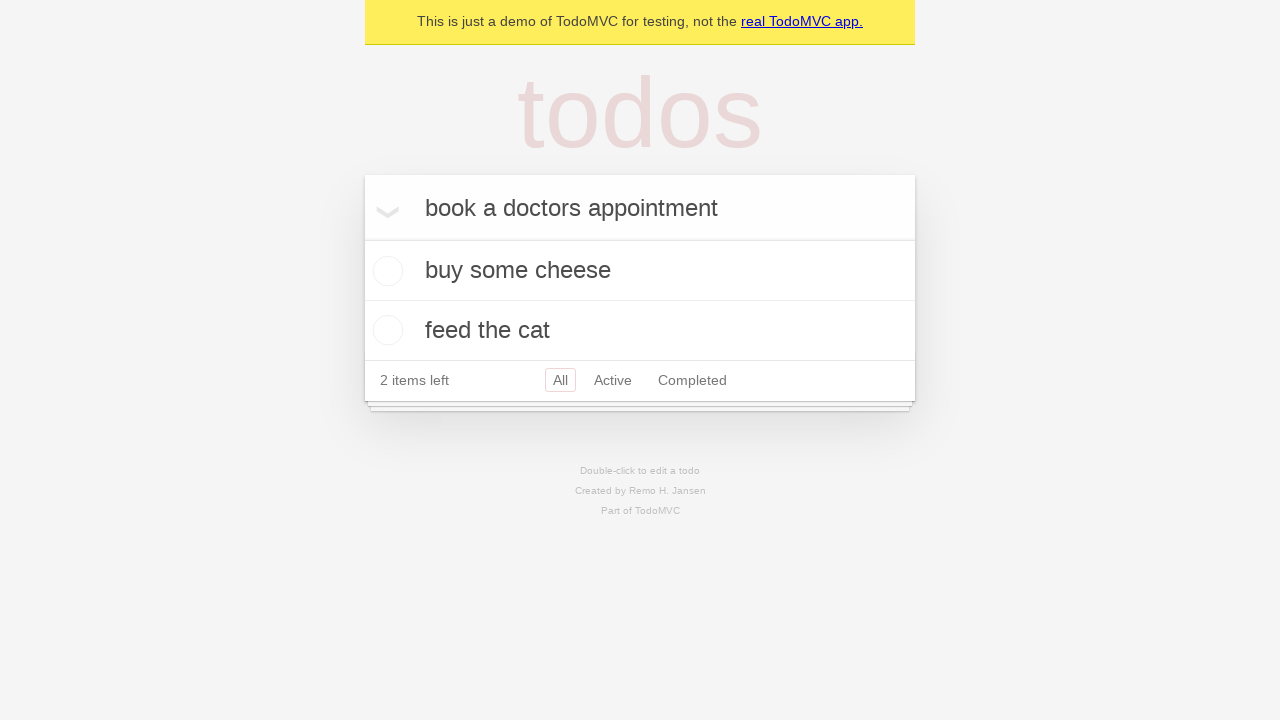

Pressed Enter to create todo 'book a doctors appointment' on internal:attr=[placeholder="What needs to be done?"i]
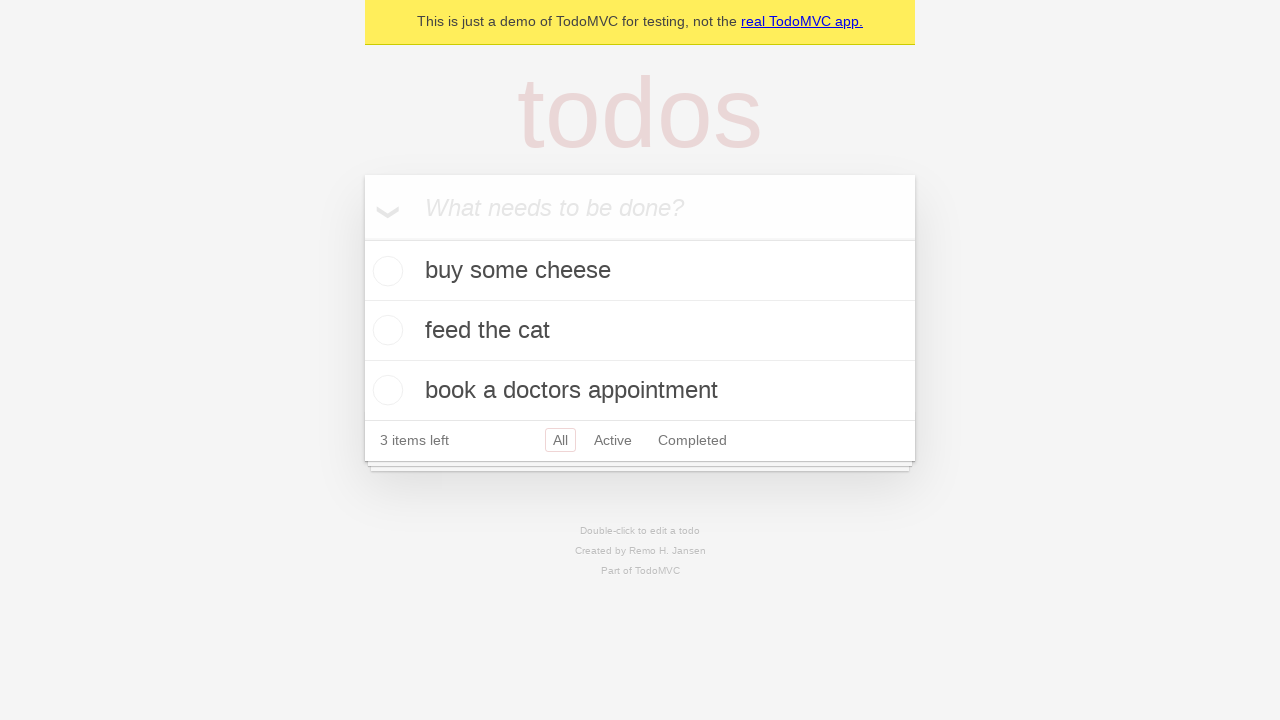

All three todo items loaded
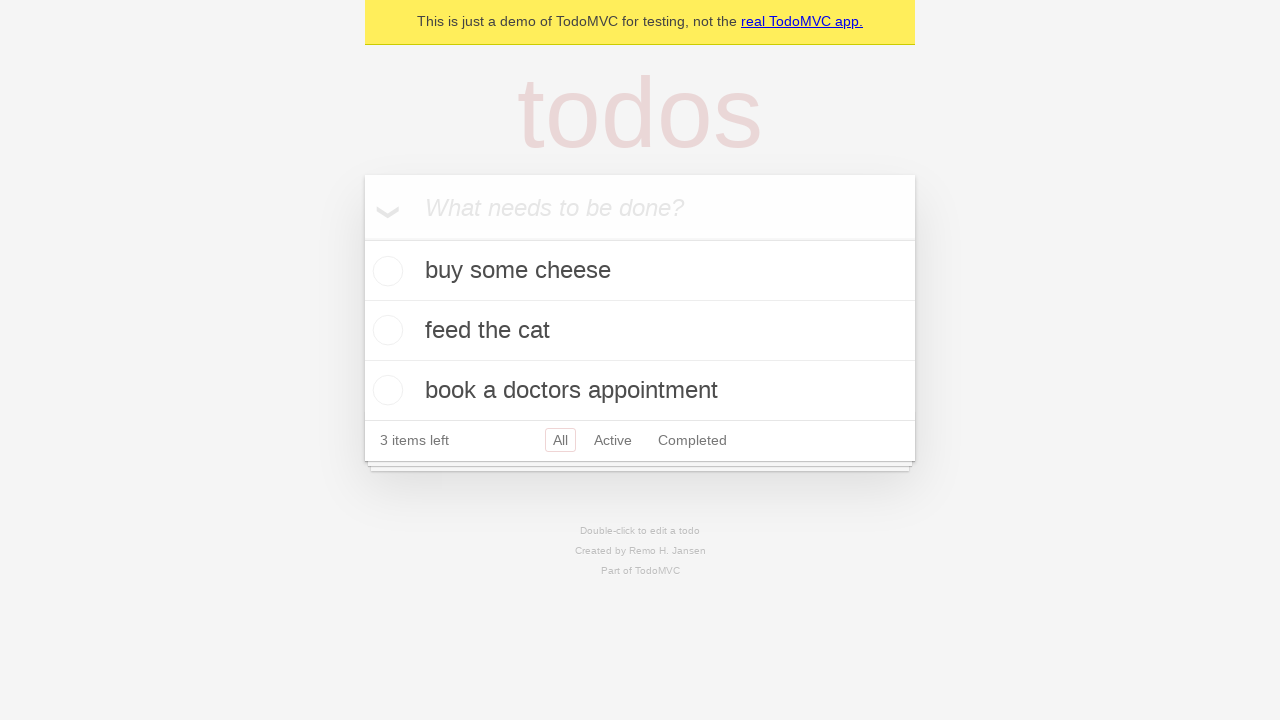

Checked the 'Mark all as complete' checkbox at (362, 238) on internal:label="Mark all as complete"i
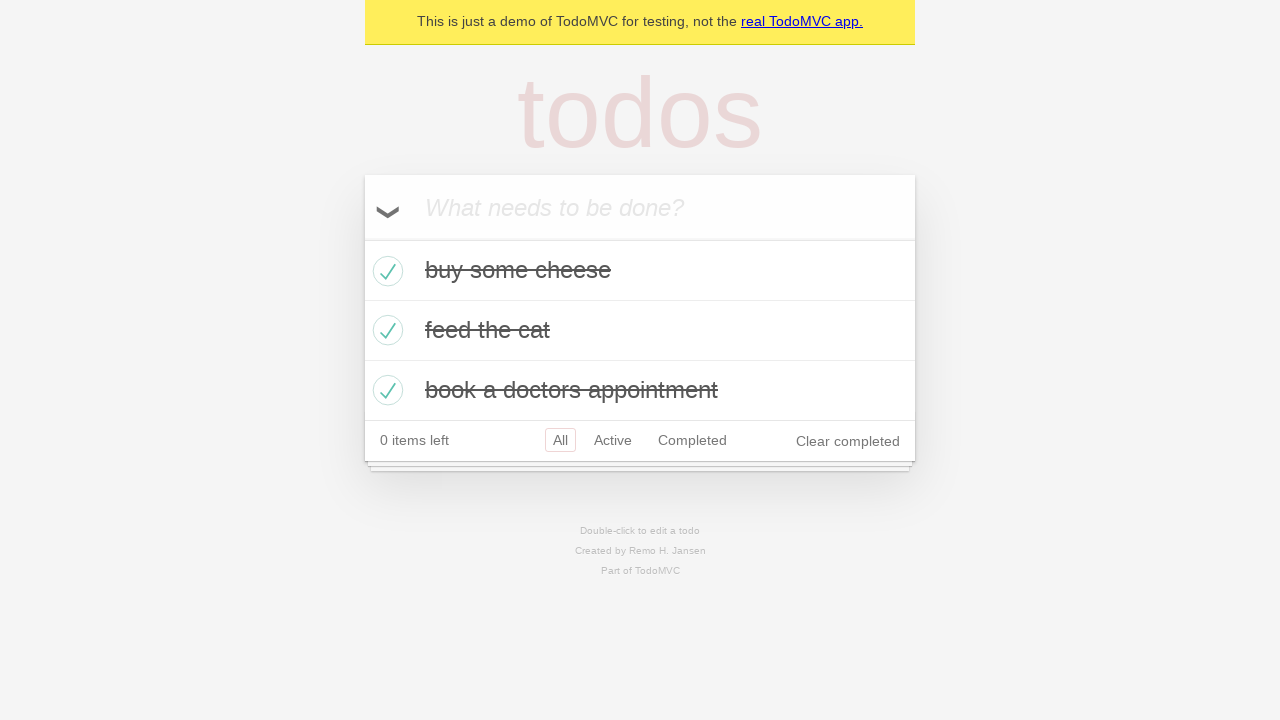

Unchecked the first todo item at (385, 271) on internal:testid=[data-testid="todo-item"s] >> nth=0 >> internal:role=checkbox
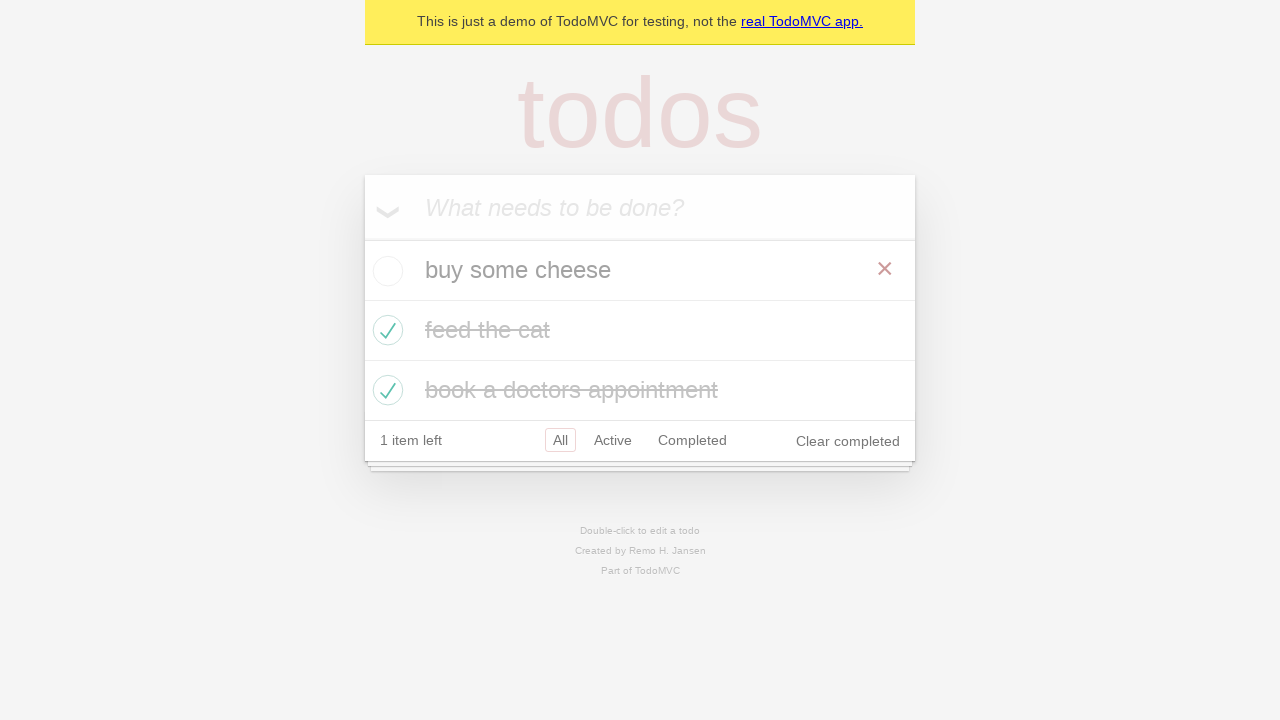

Checked the first todo item again at (385, 271) on internal:testid=[data-testid="todo-item"s] >> nth=0 >> internal:role=checkbox
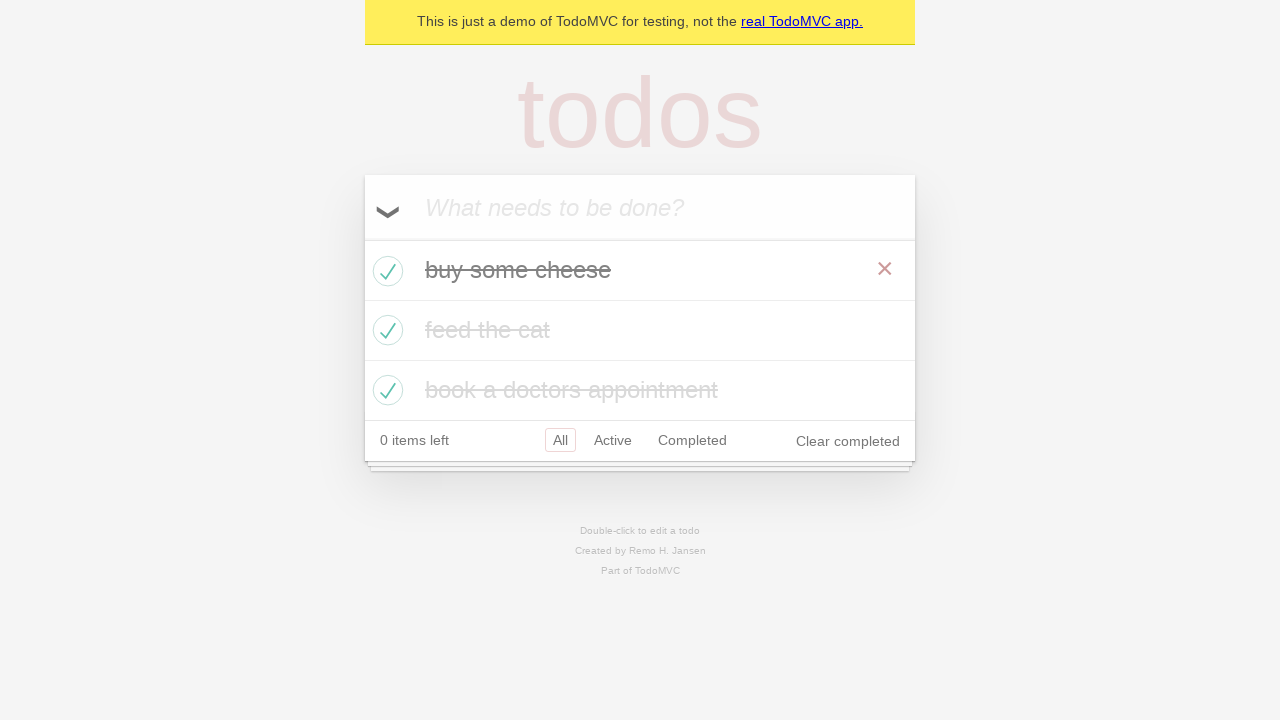

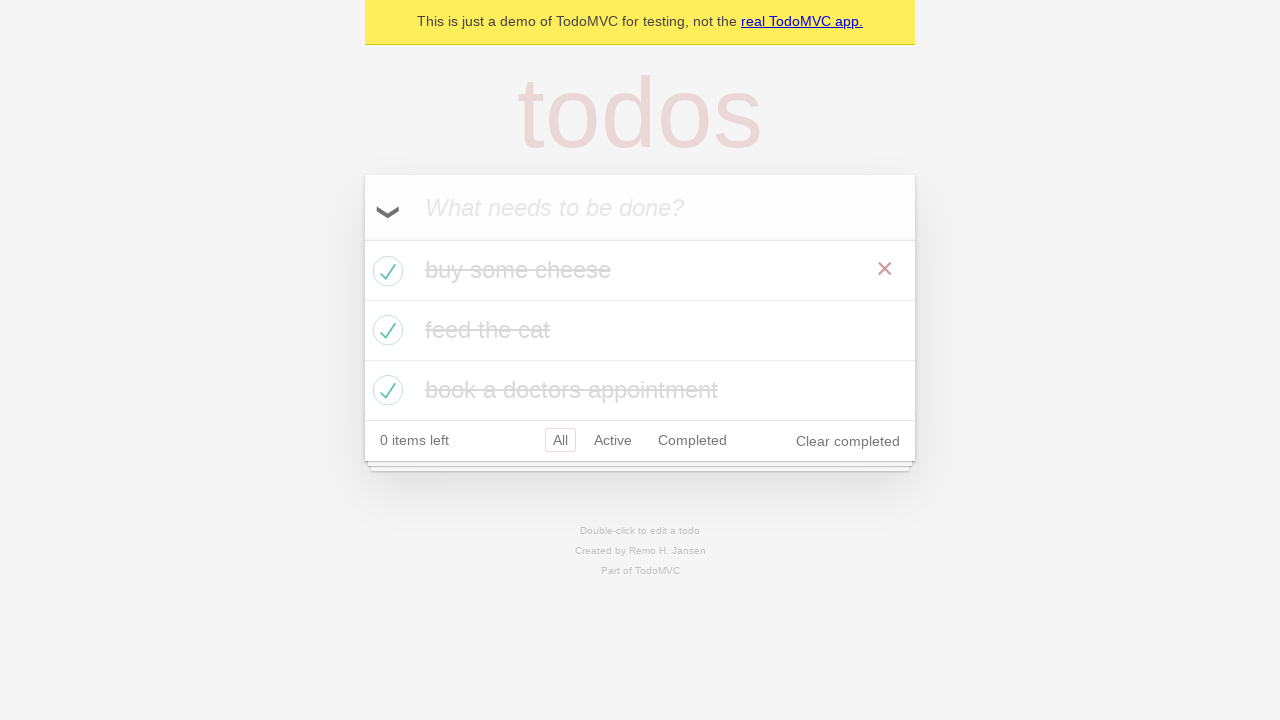